Tests the Calley lifetime offer page by navigating to it and verifying it loads

Starting URL: https://www.getcalley.com/calley-lifetime-offer/

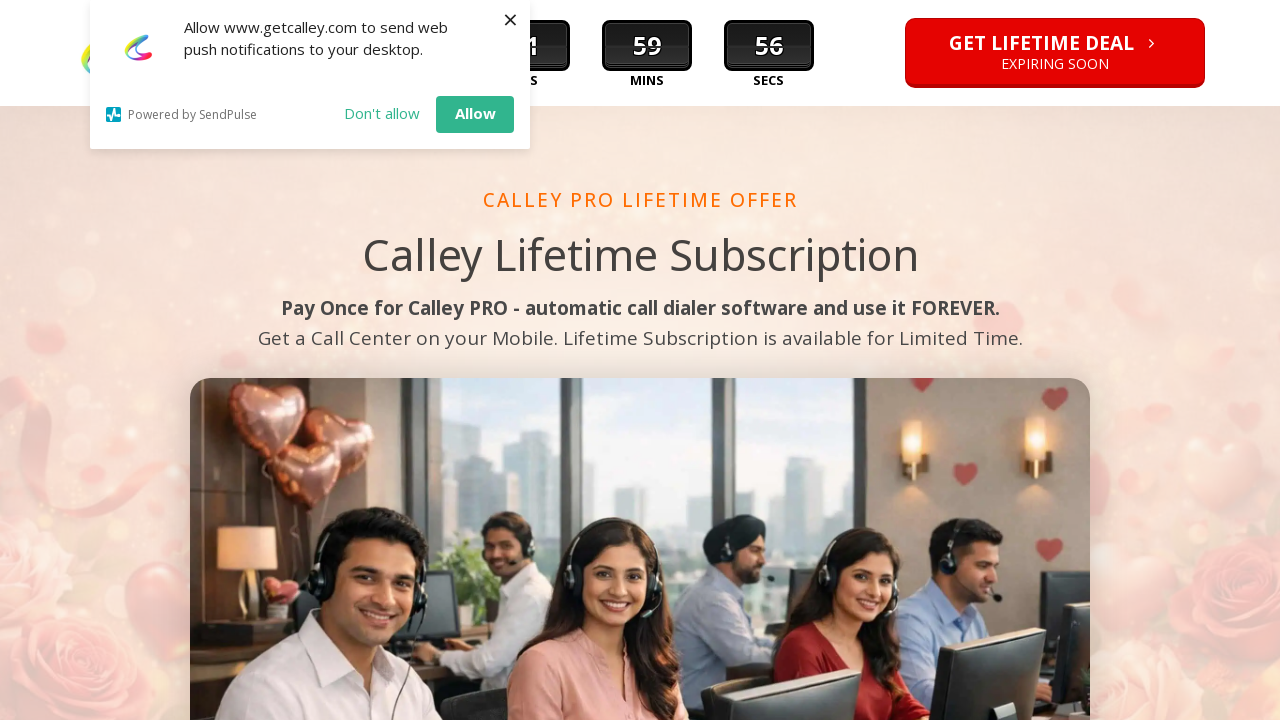

Waited for page to reach networkidle state
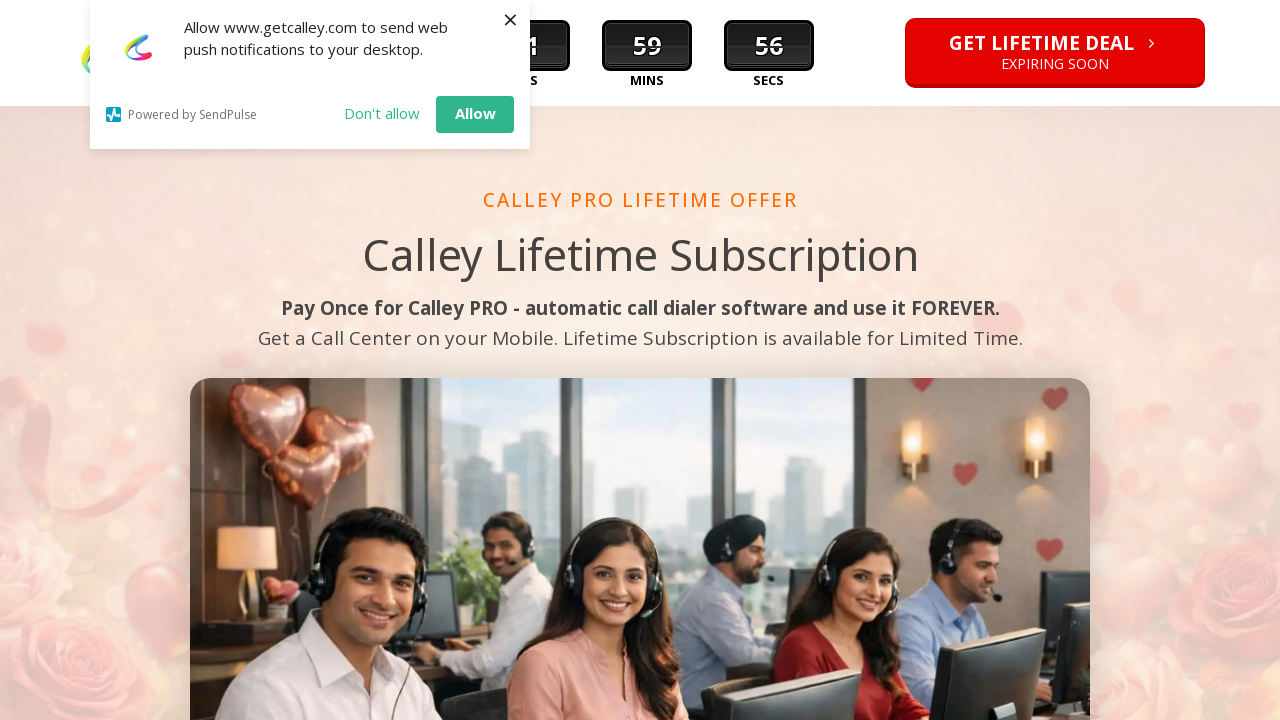

Verified body element is visible on Calley lifetime offer page
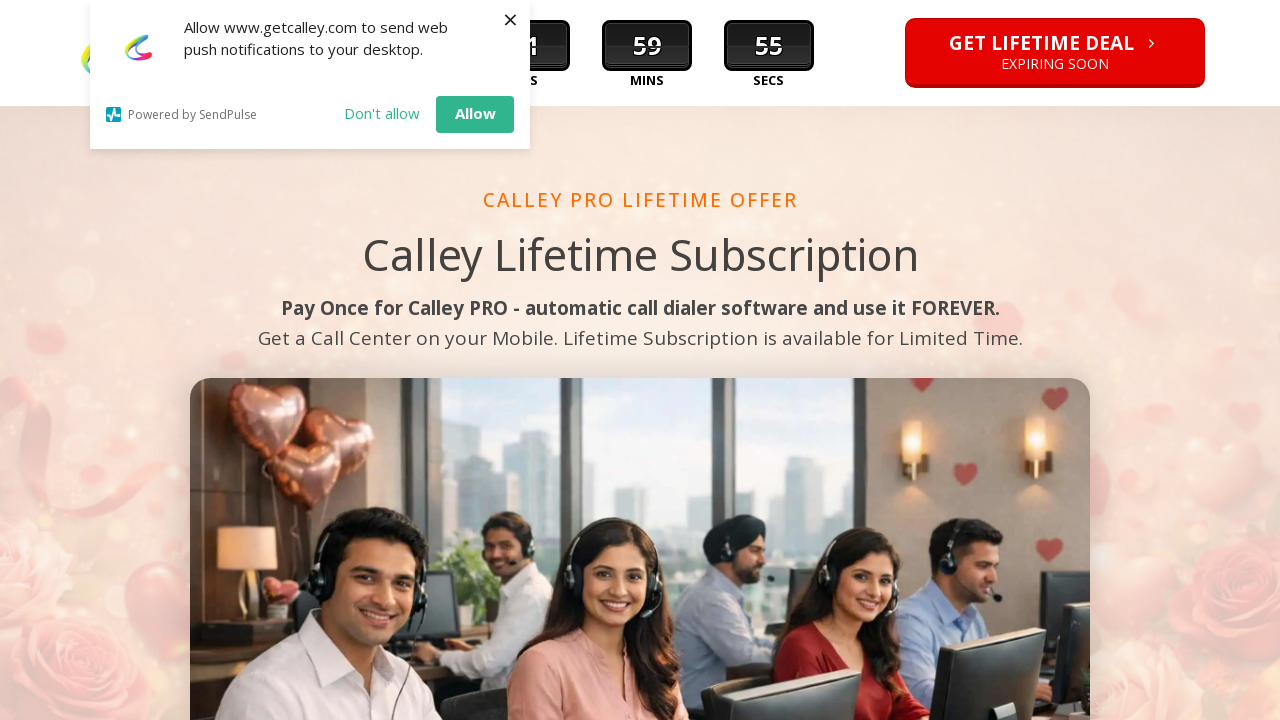

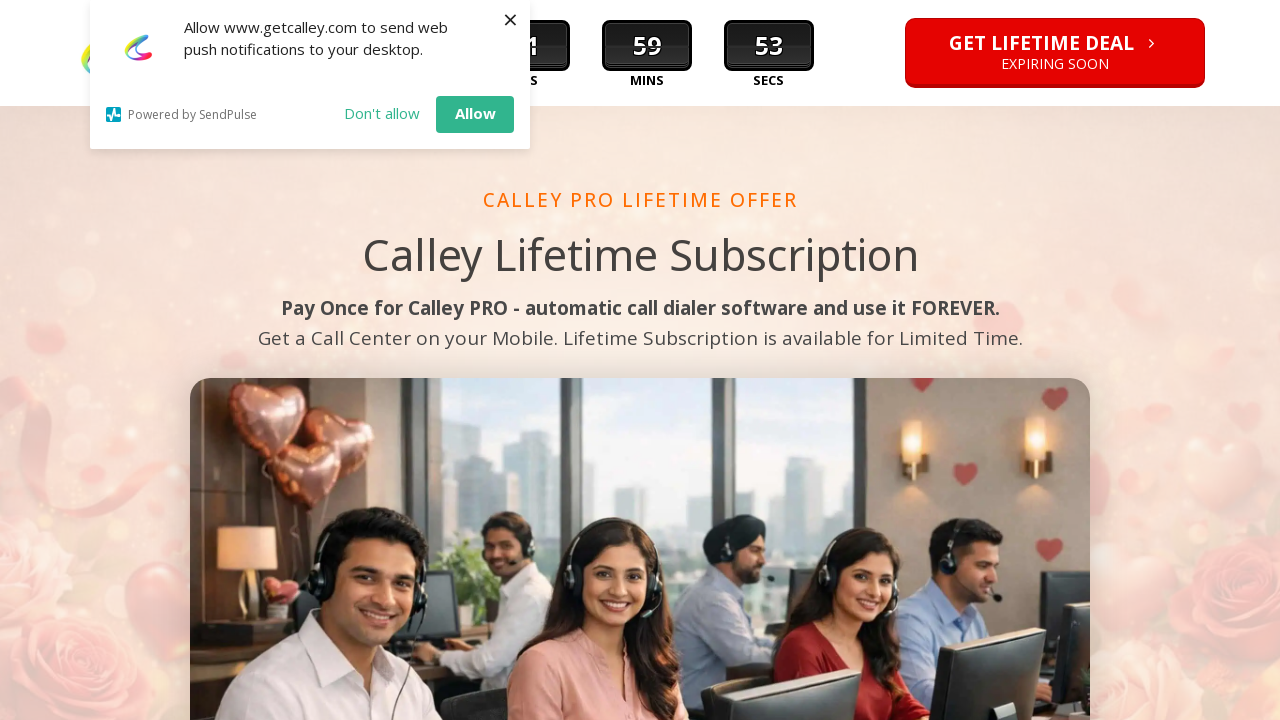